Tests JavaScript prompt alert functionality by clicking a button that triggers a prompt dialog, entering text into the prompt, and accepting it.

Starting URL: http://omayo.blogspot.com/

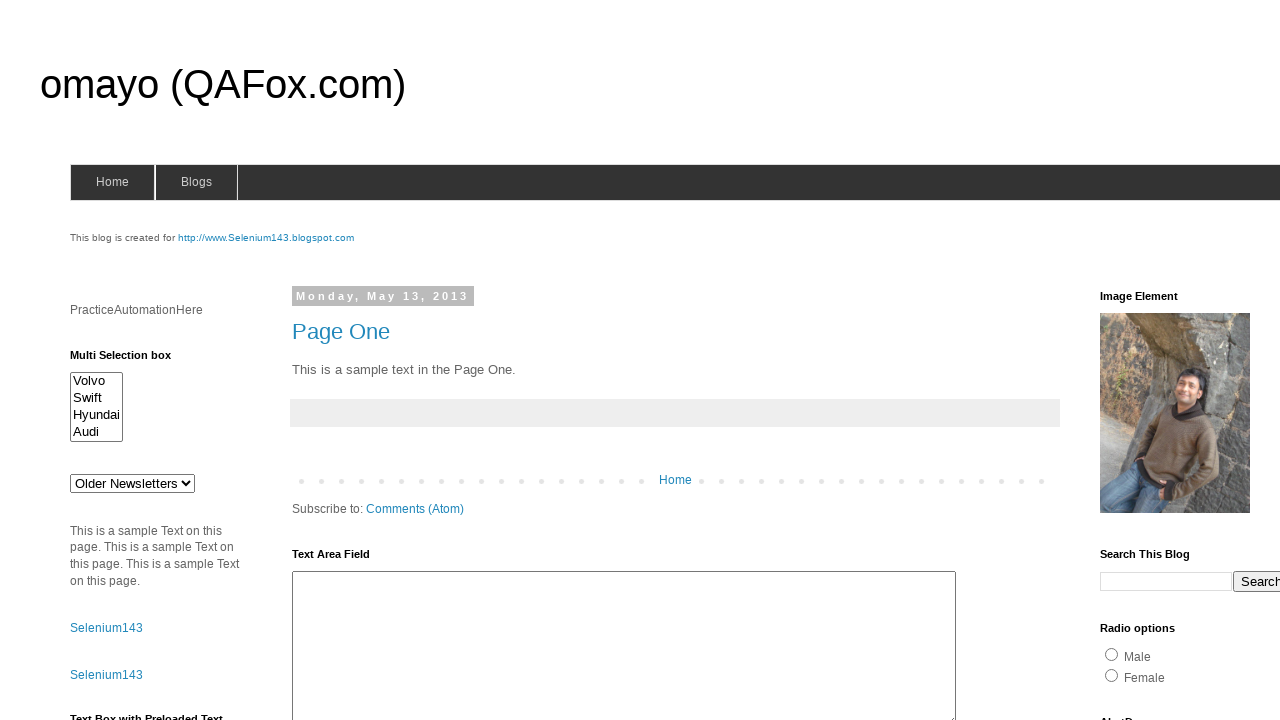

Set up dialog handler to accept prompt with text '987654'
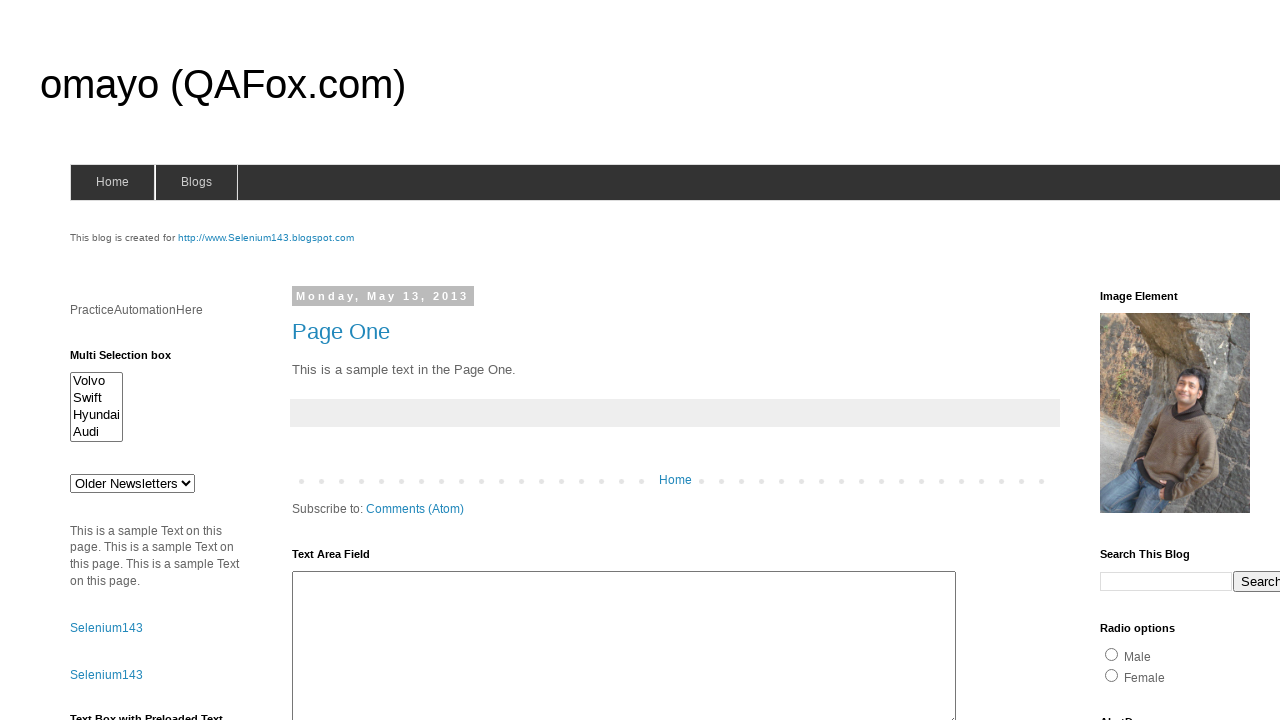

Clicked prompt button to trigger JavaScript prompt alert at (1140, 361) on input#prompt
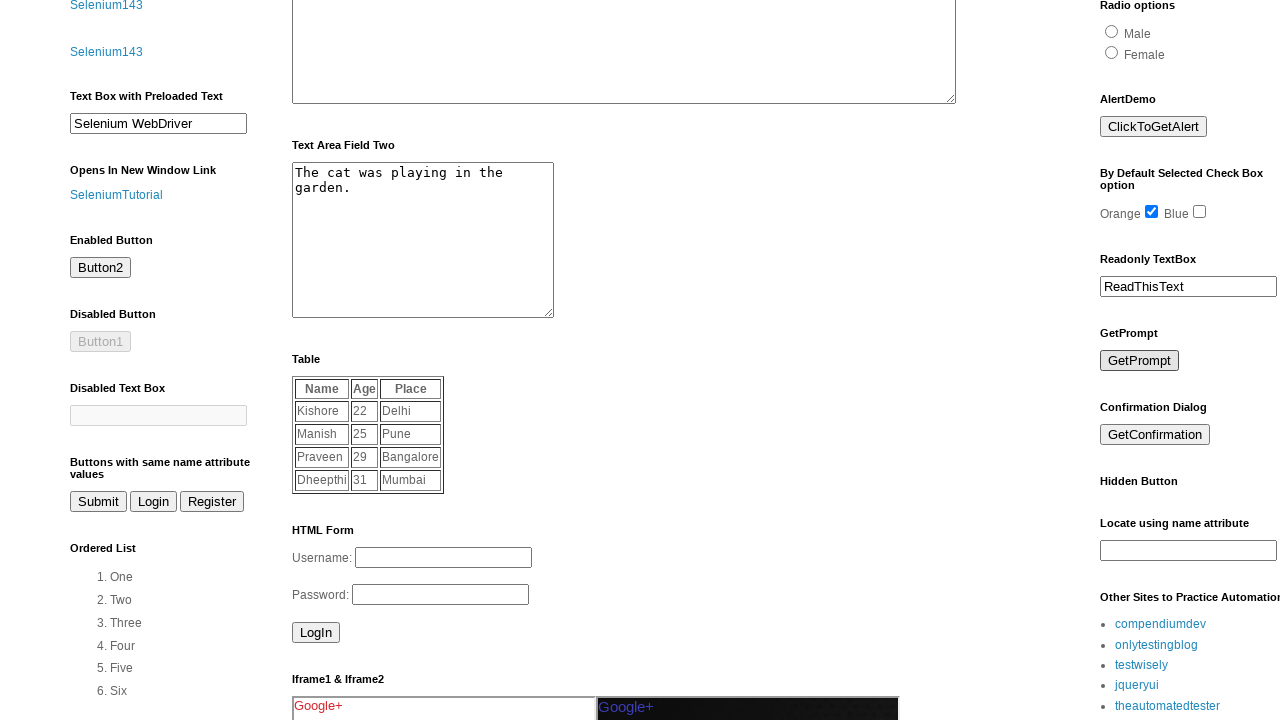

Waited for dialog interaction to complete
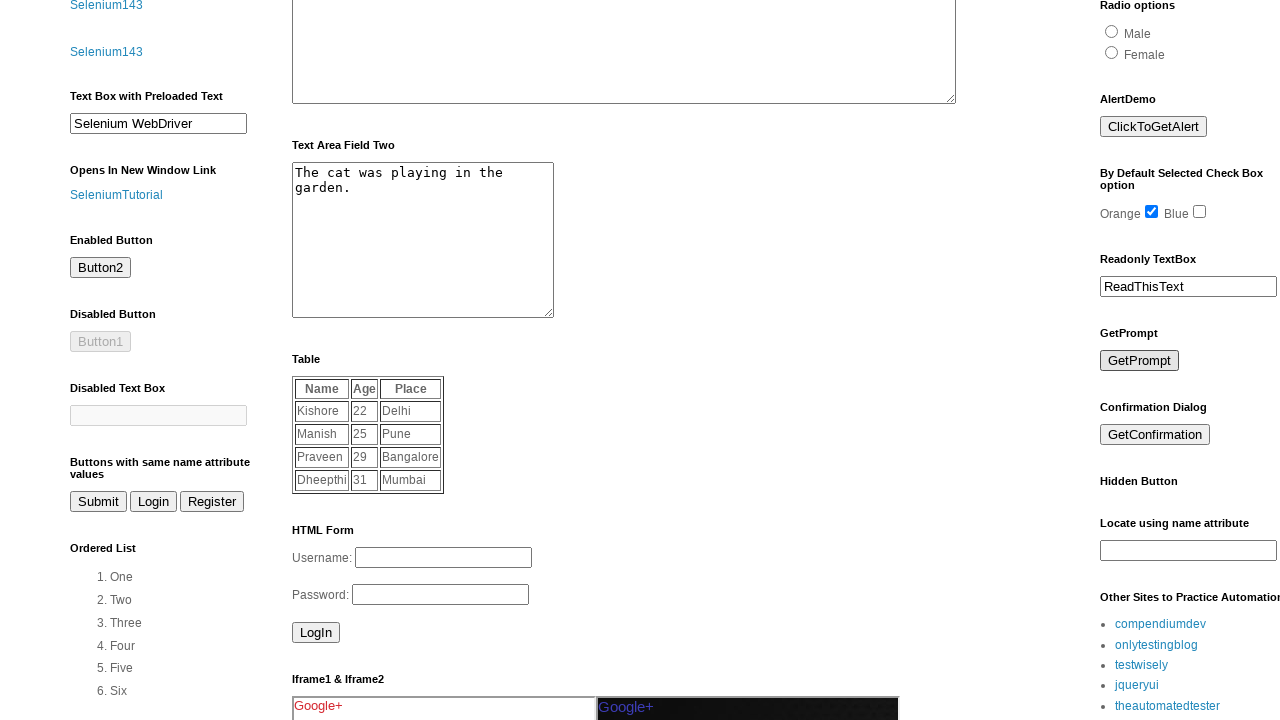

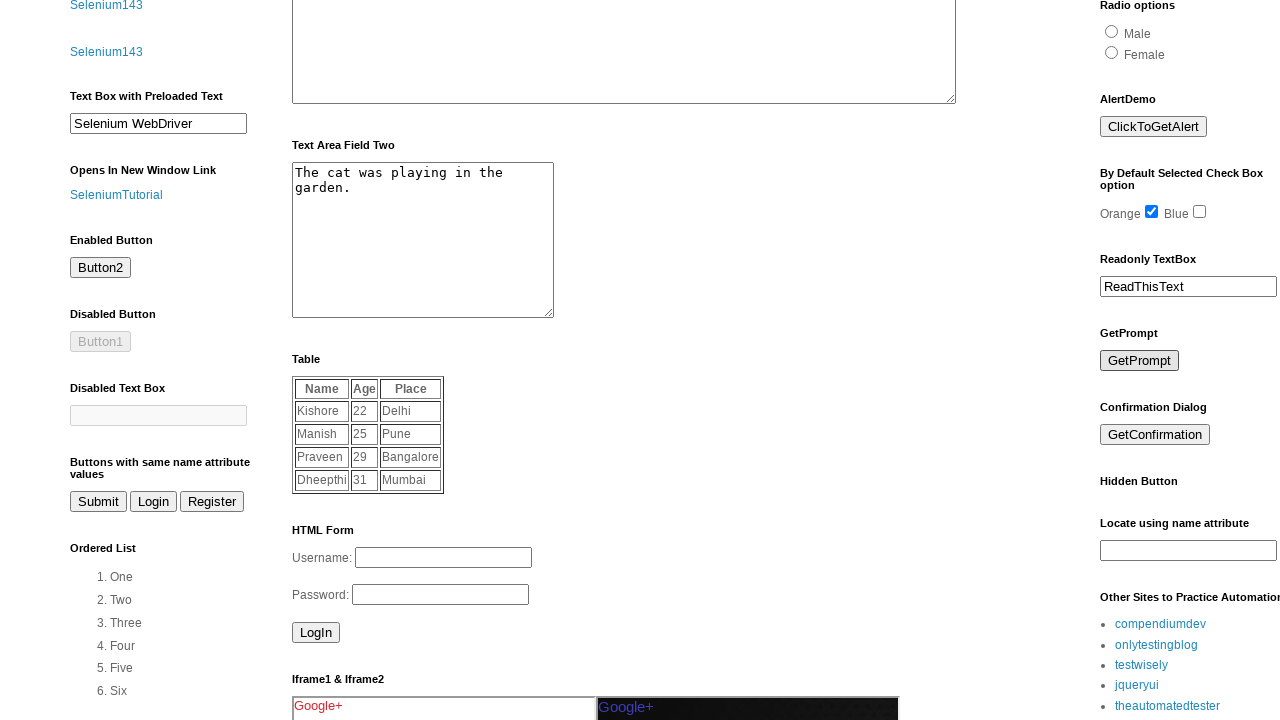